Navigates to a personal portfolio website and clicks the first button with a specific class name to test button interactivity

Starting URL: https://fabianmartinez.vercel.app/

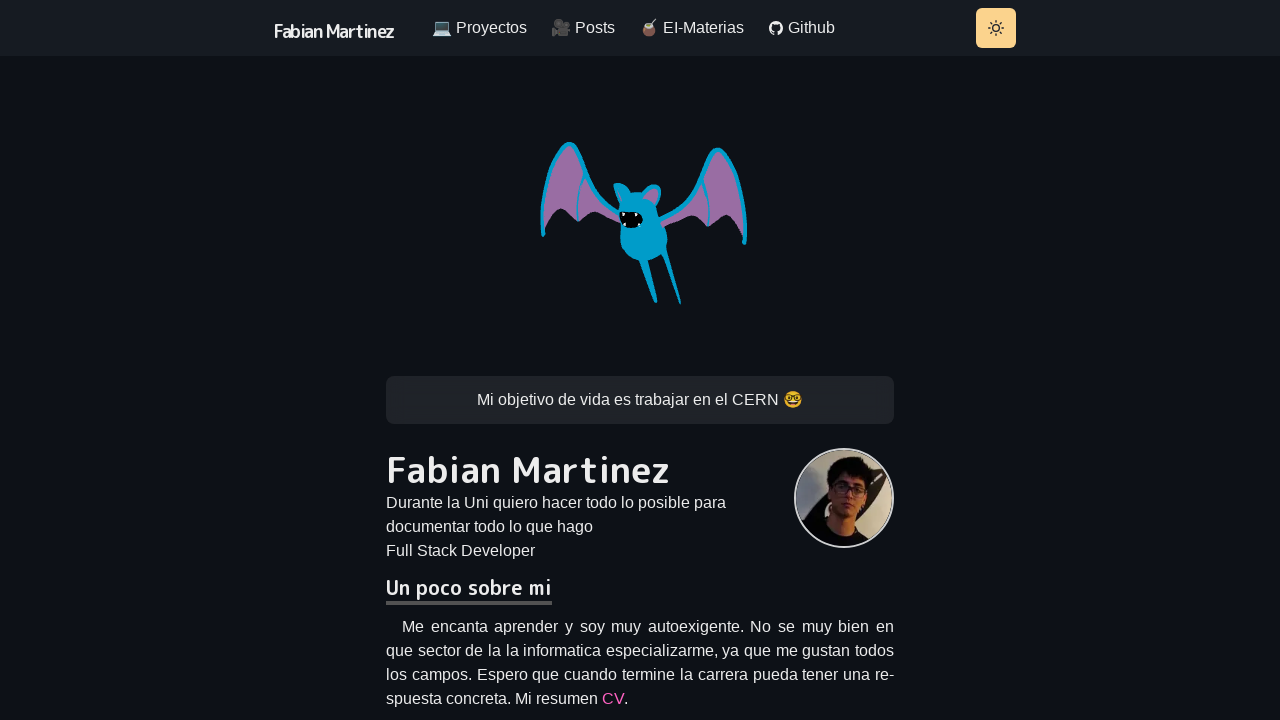

Navigated to personal portfolio website at https://fabianmartinez.vercel.app/
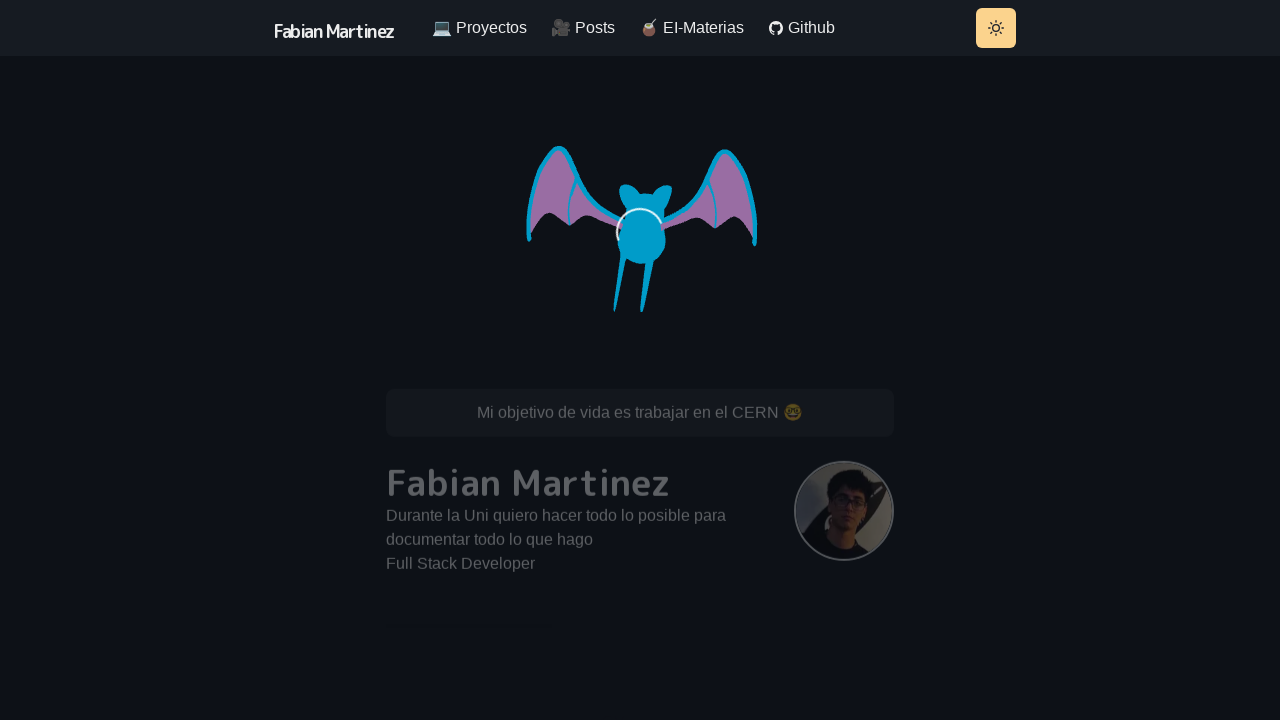

Waited for buttons with class 'css-1v7r4tf' to be present
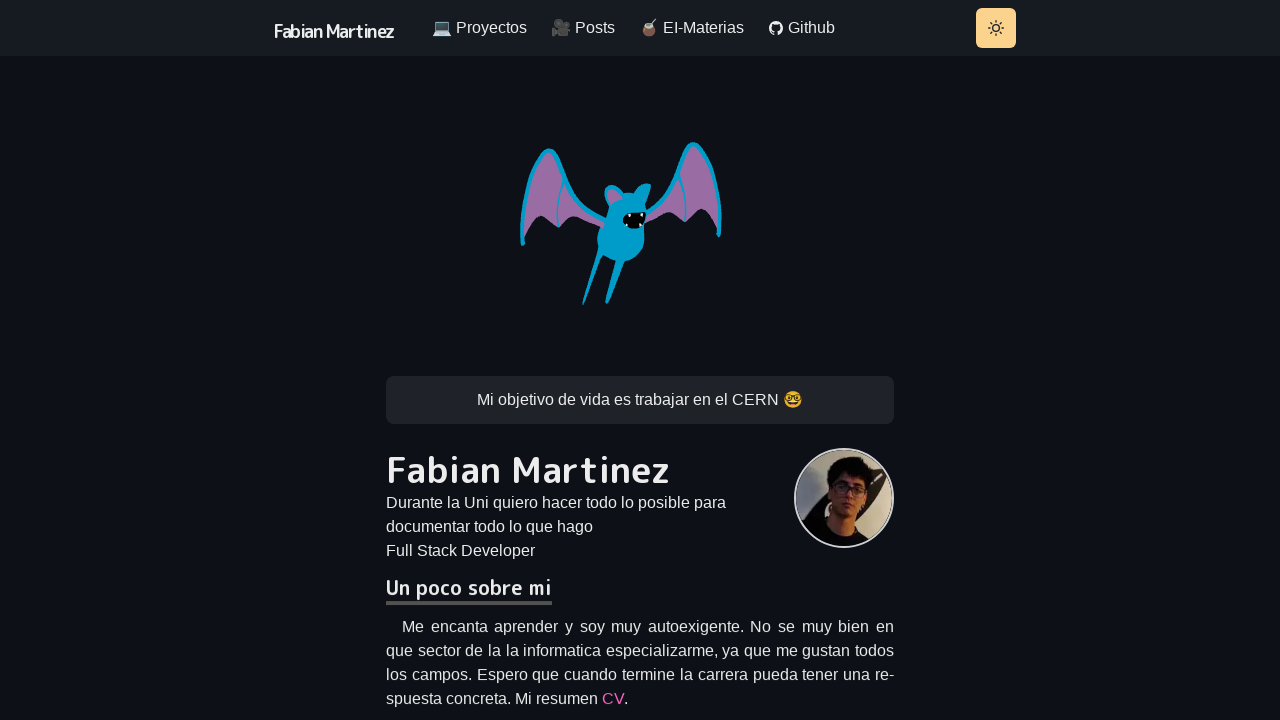

Clicked the first button with class 'css-1v7r4tf' to test button interactivity at (640, 360) on .css-1v7r4tf >> nth=0
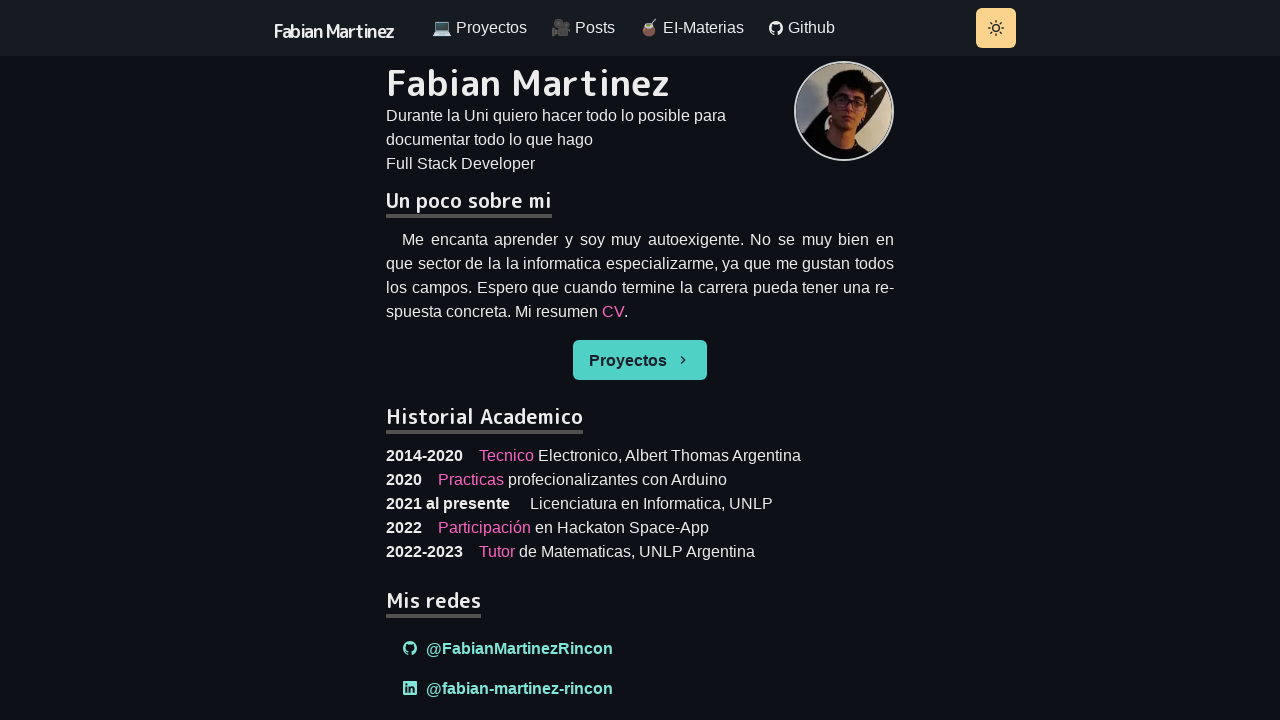

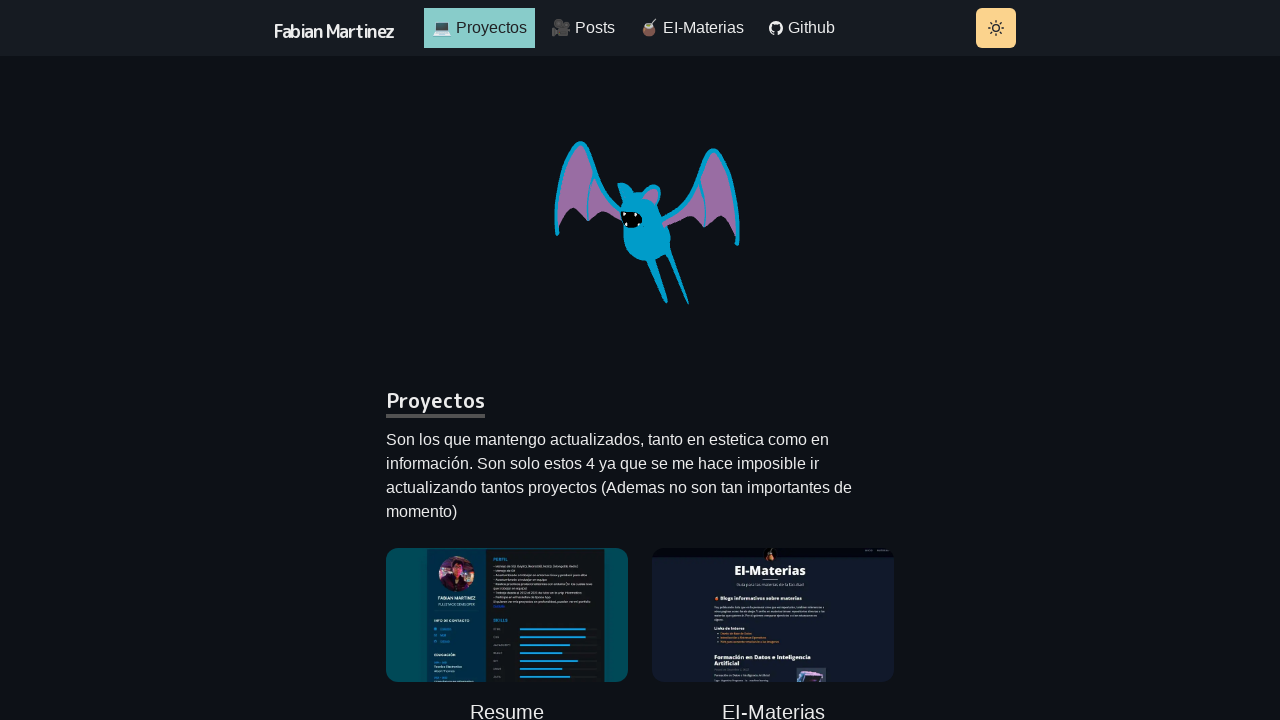